Tests various form controls on a travel booking page including checkboxes, radio buttons, and passenger count selection

Starting URL: https://rahulshettyacademy.com/dropdownsPractise/

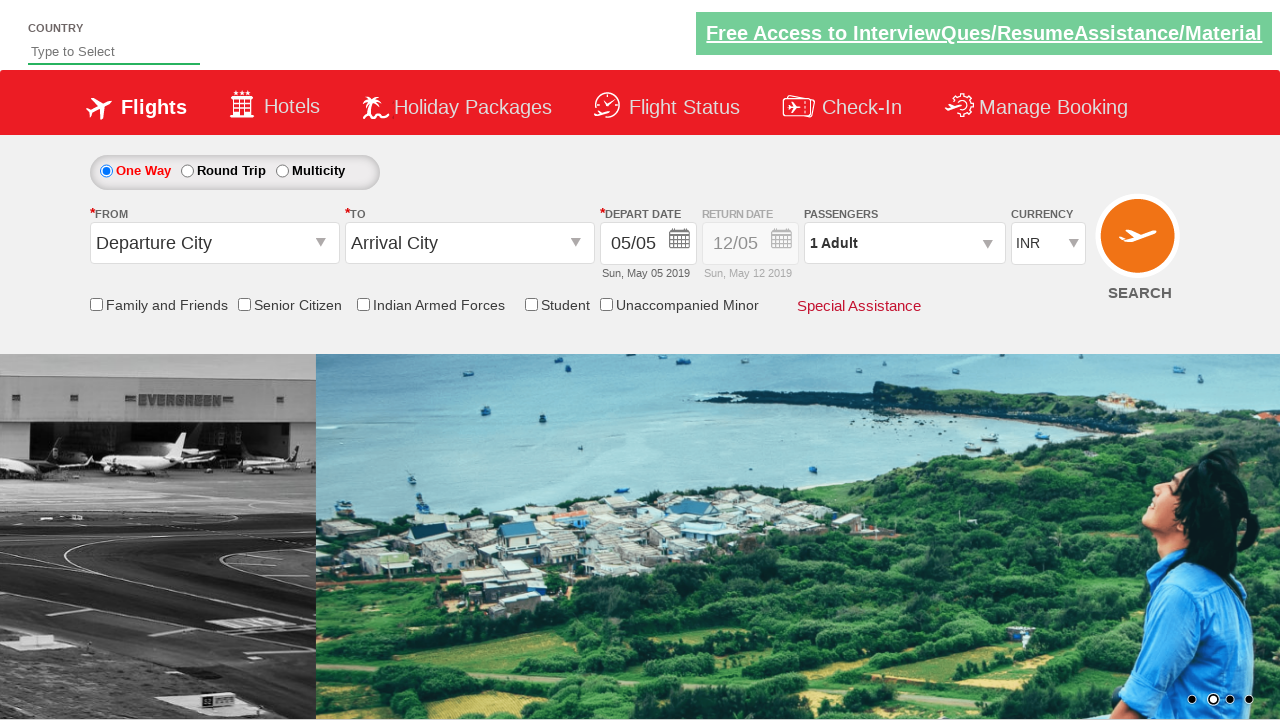

Verified friends and family checkbox is initially unchecked
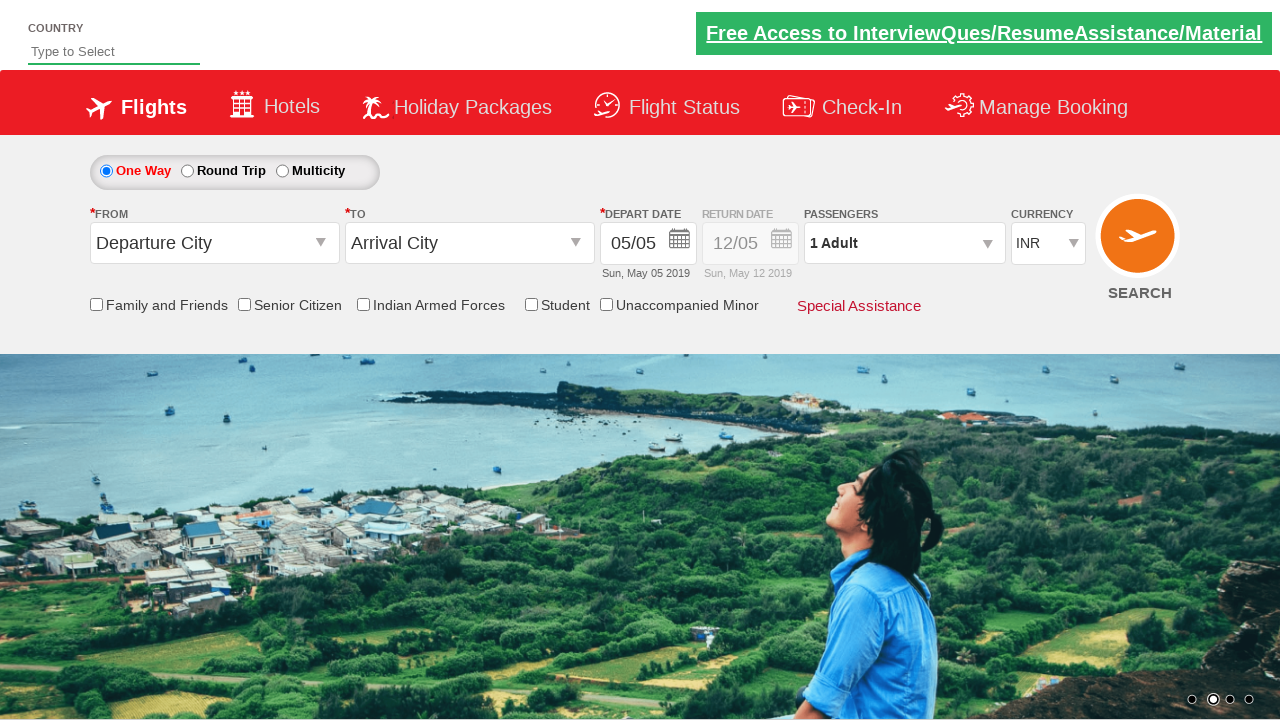

Clicked friends and family checkbox at (96, 304) on #ctl00_mainContent_chk_friendsandfamily
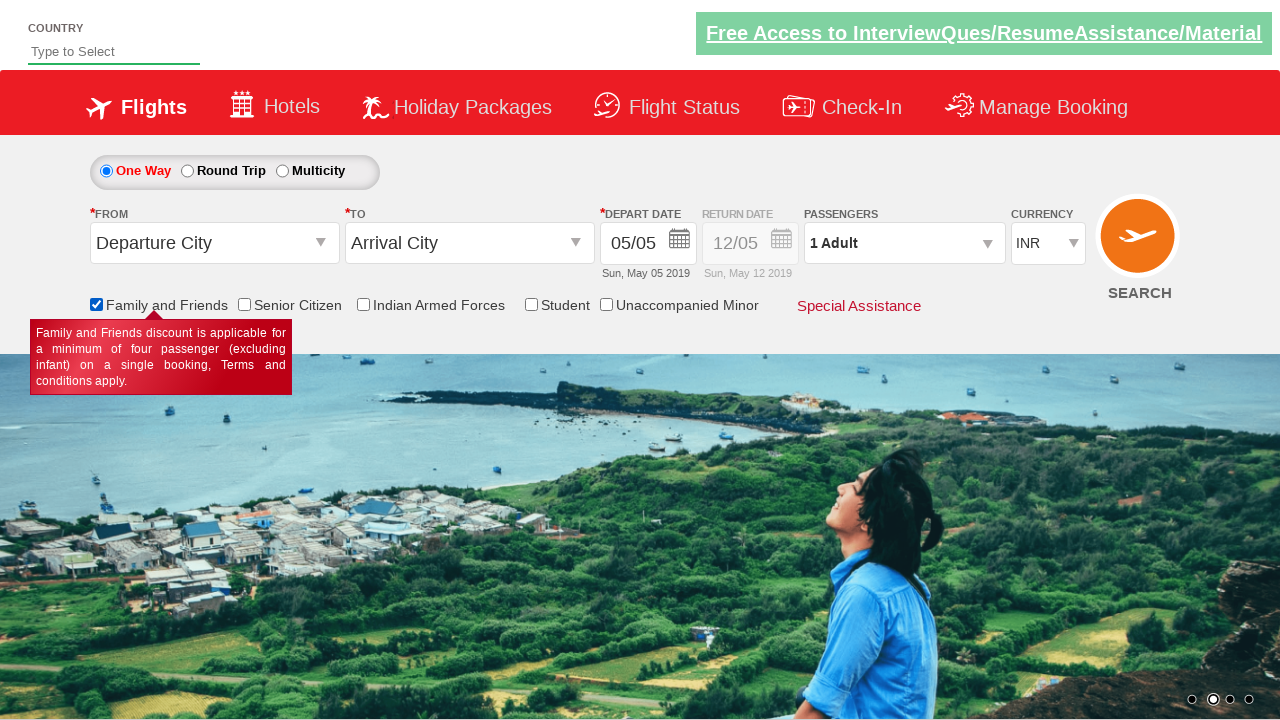

Verified friends and family checkbox is now checked
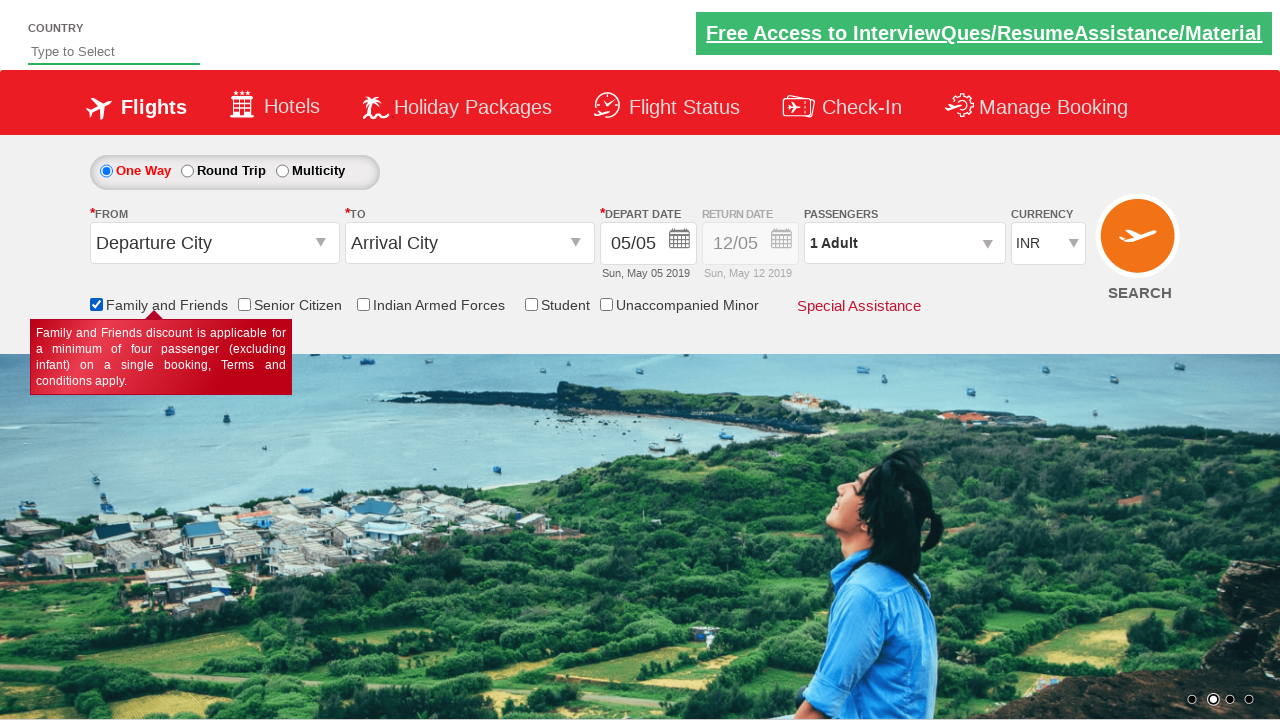

Clicked round trip radio button at (187, 171) on #ctl00_mainContent_rbtnl_Trip_1
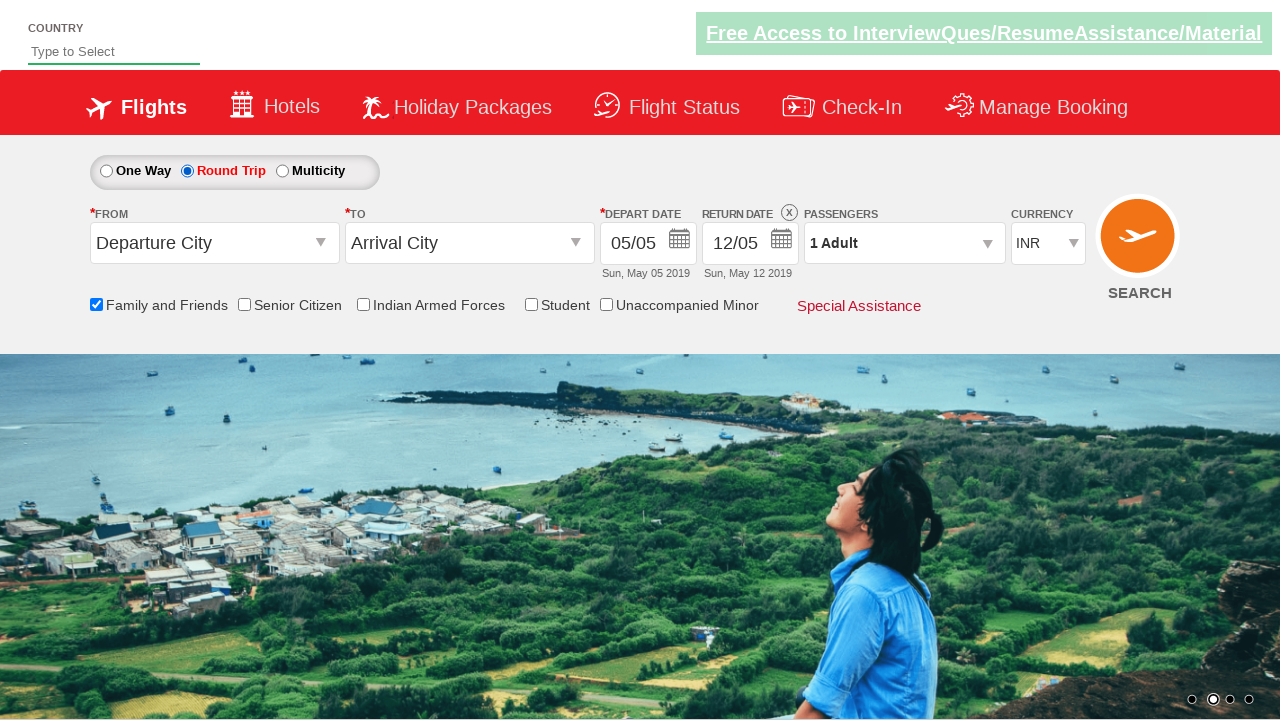

Verified return date section is enabled by checking style attribute
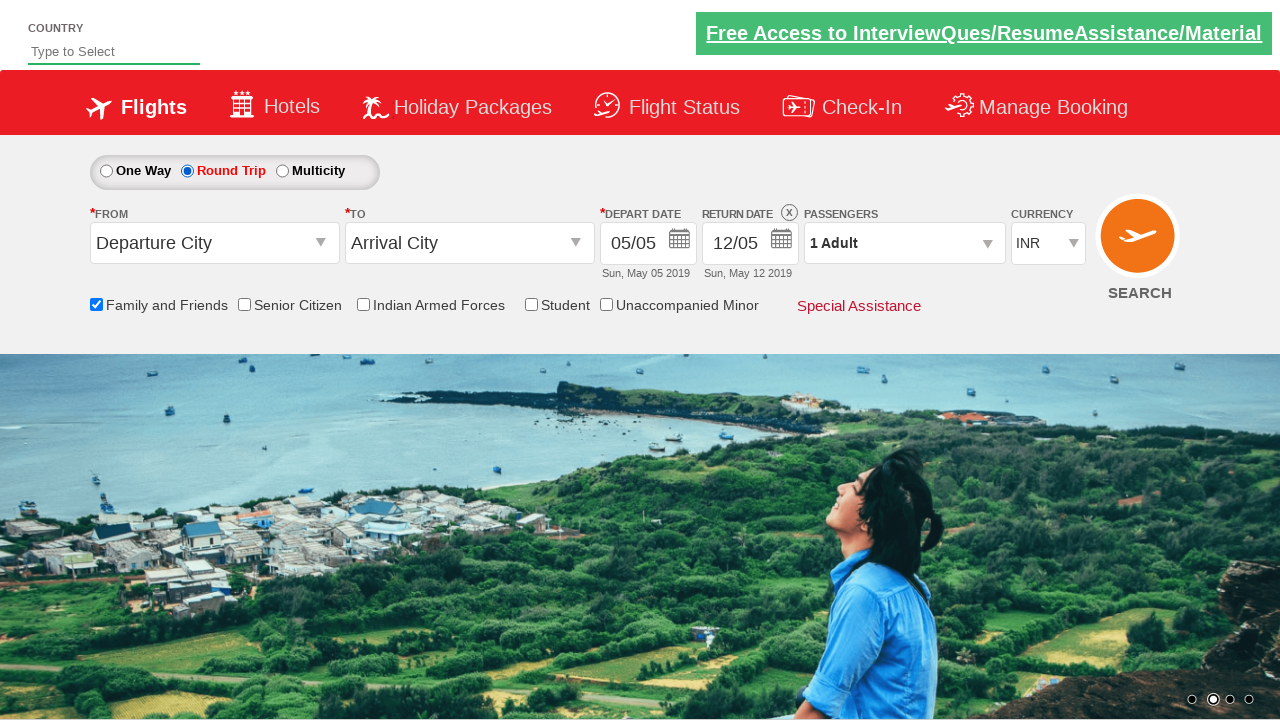

Verified total of 6 checkboxes are present on the page
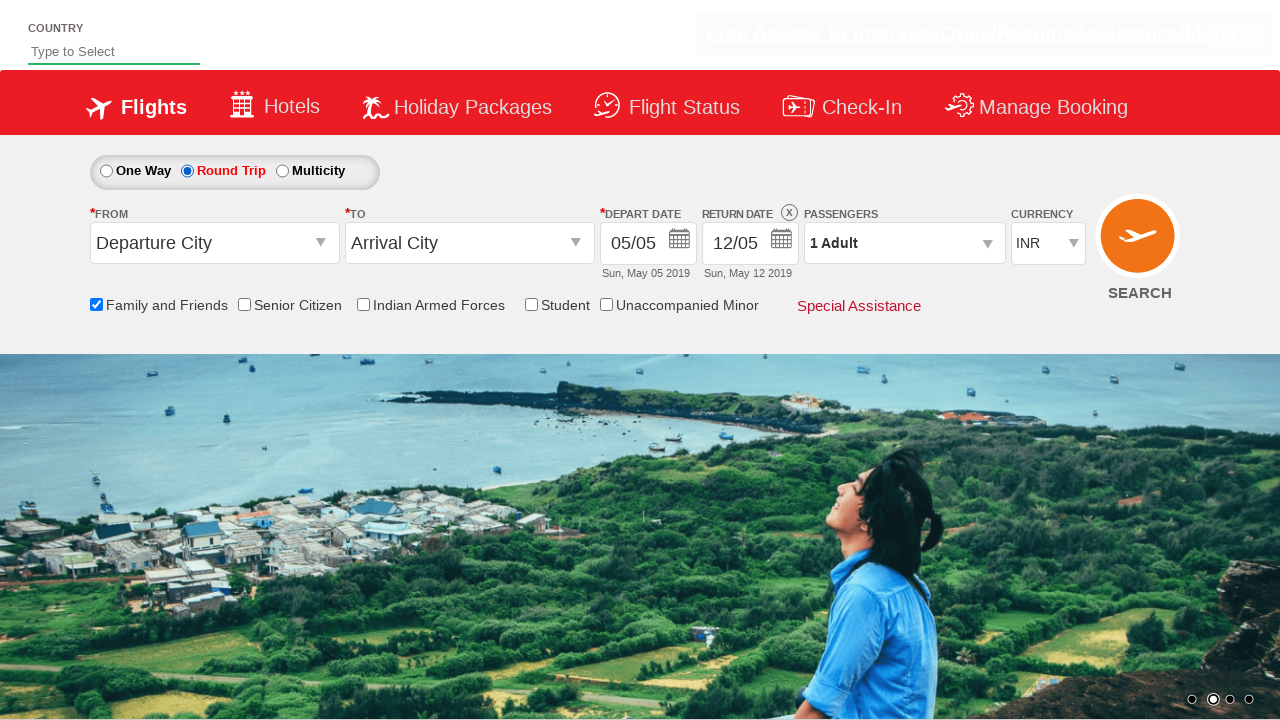

Clicked passenger info dropdown at (904, 243) on #divpaxinfo
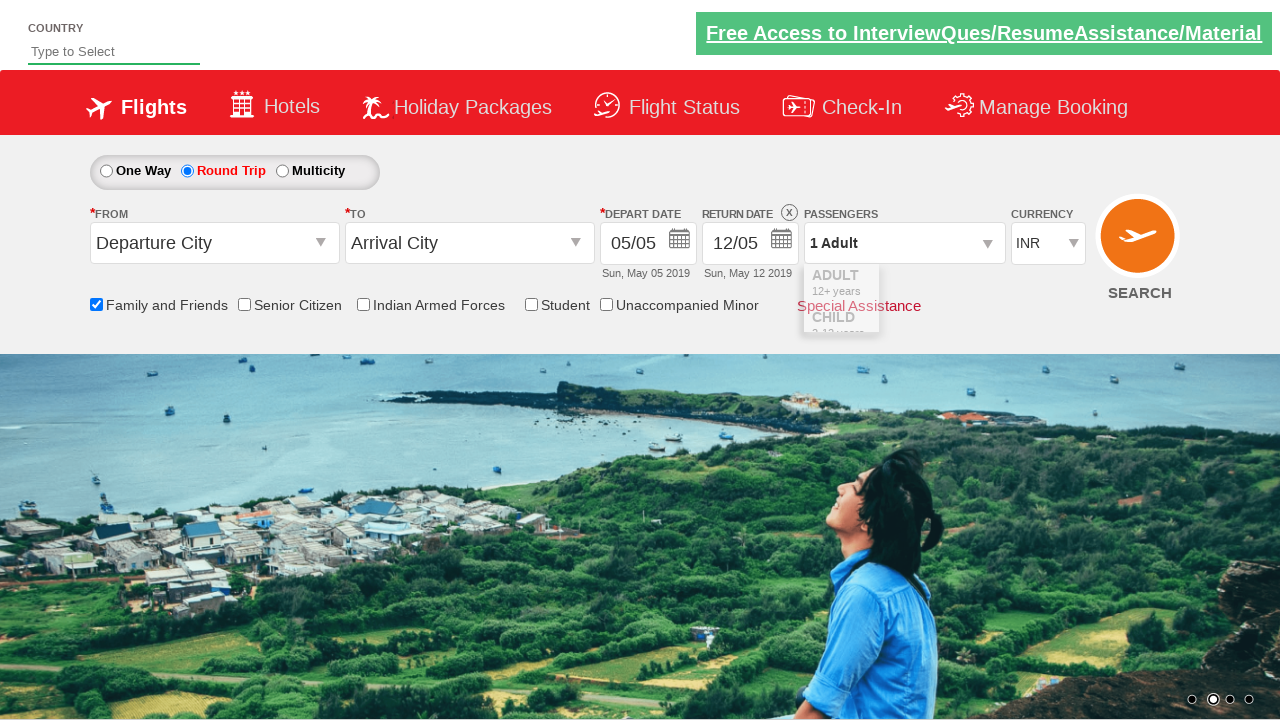

Waited for dropdown to be ready
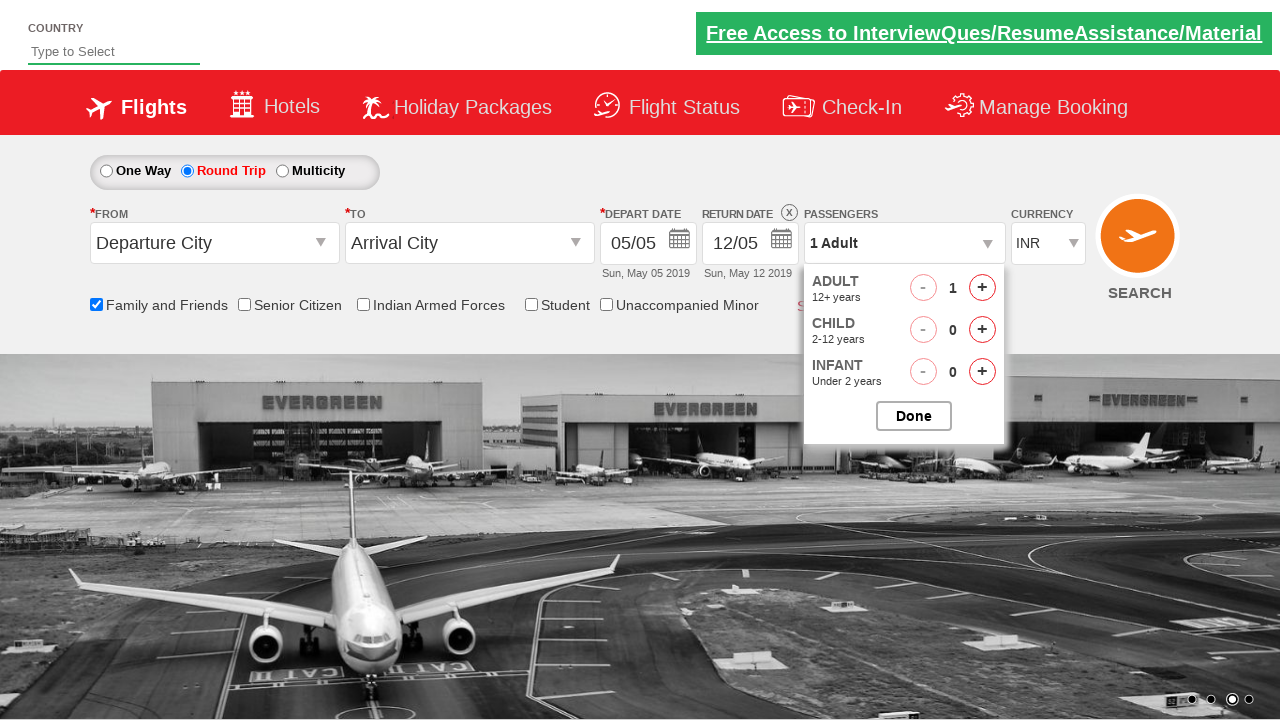

Clicked adult increment button (click 1 of 4) at (982, 288) on #hrefIncAdt
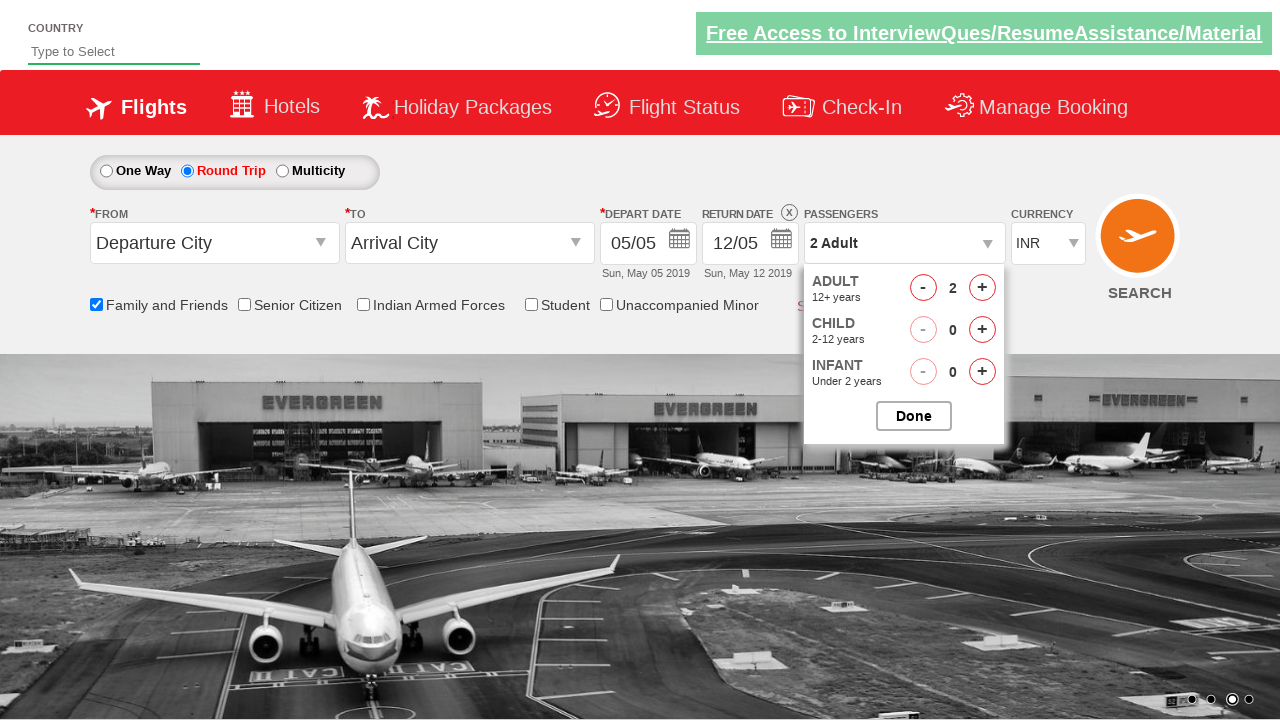

Clicked adult increment button (click 2 of 4) at (982, 288) on #hrefIncAdt
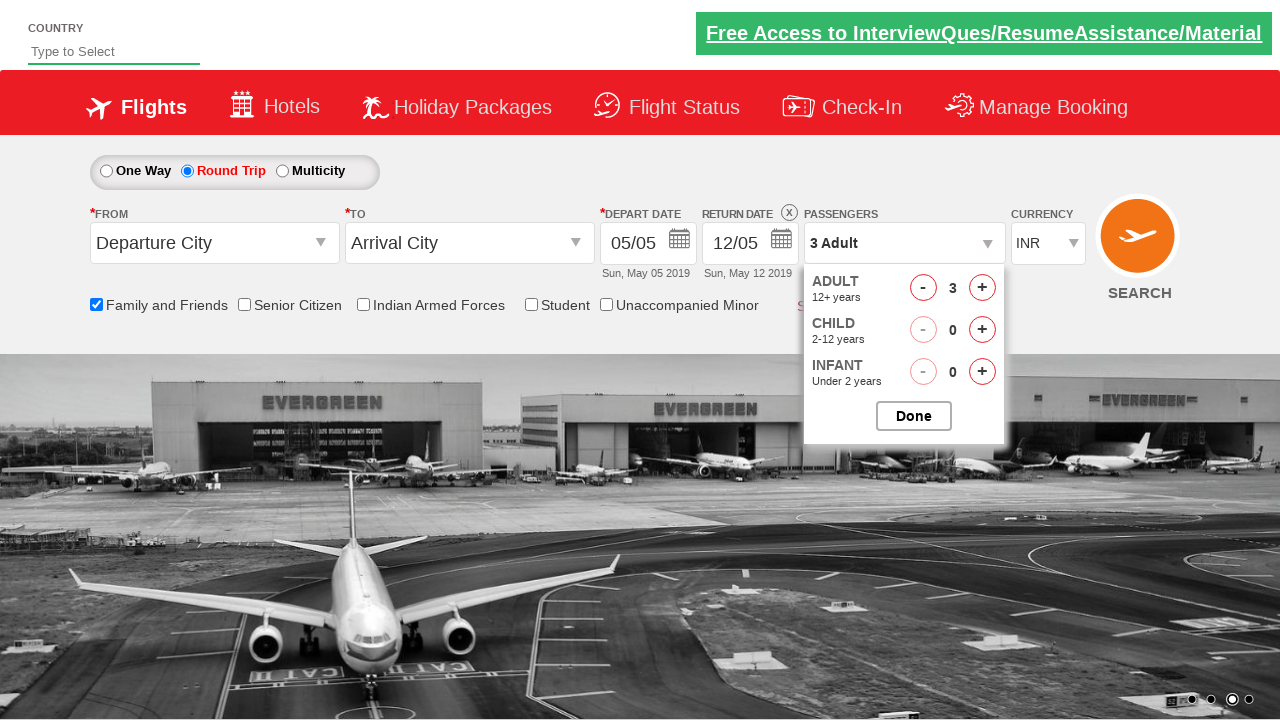

Clicked adult increment button (click 3 of 4) at (982, 288) on #hrefIncAdt
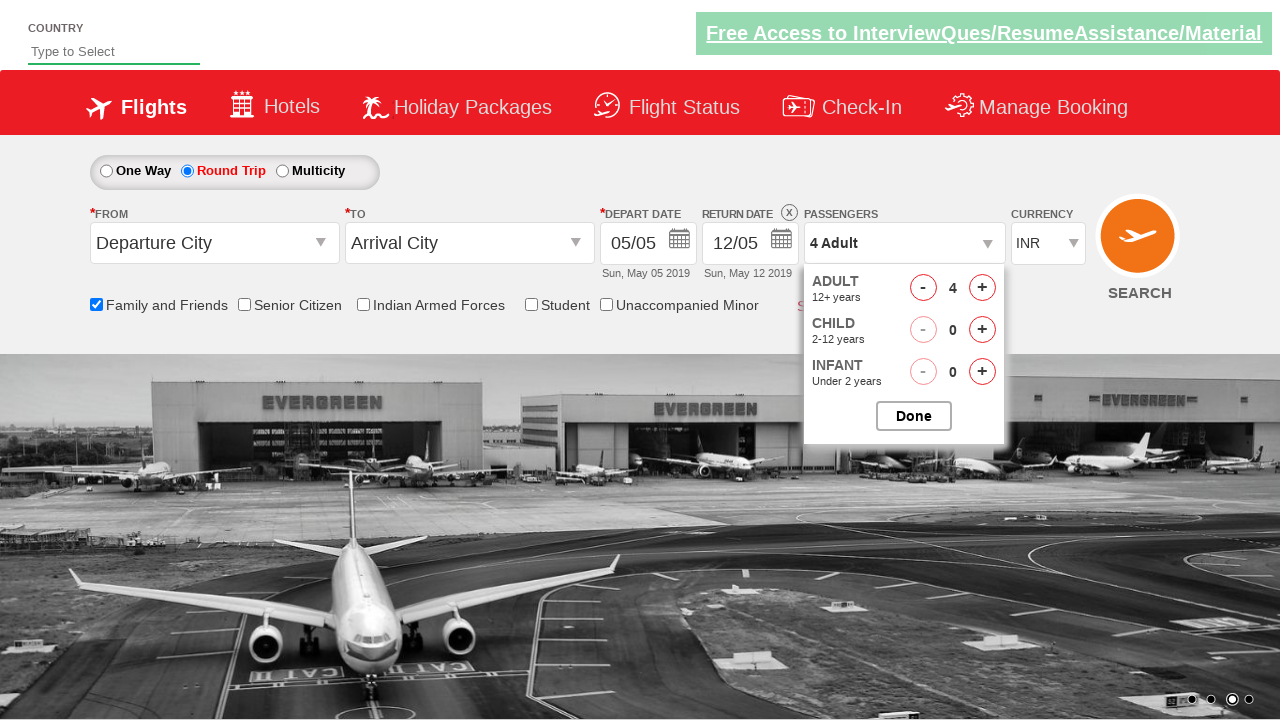

Clicked adult increment button (click 4 of 4) at (982, 288) on #hrefIncAdt
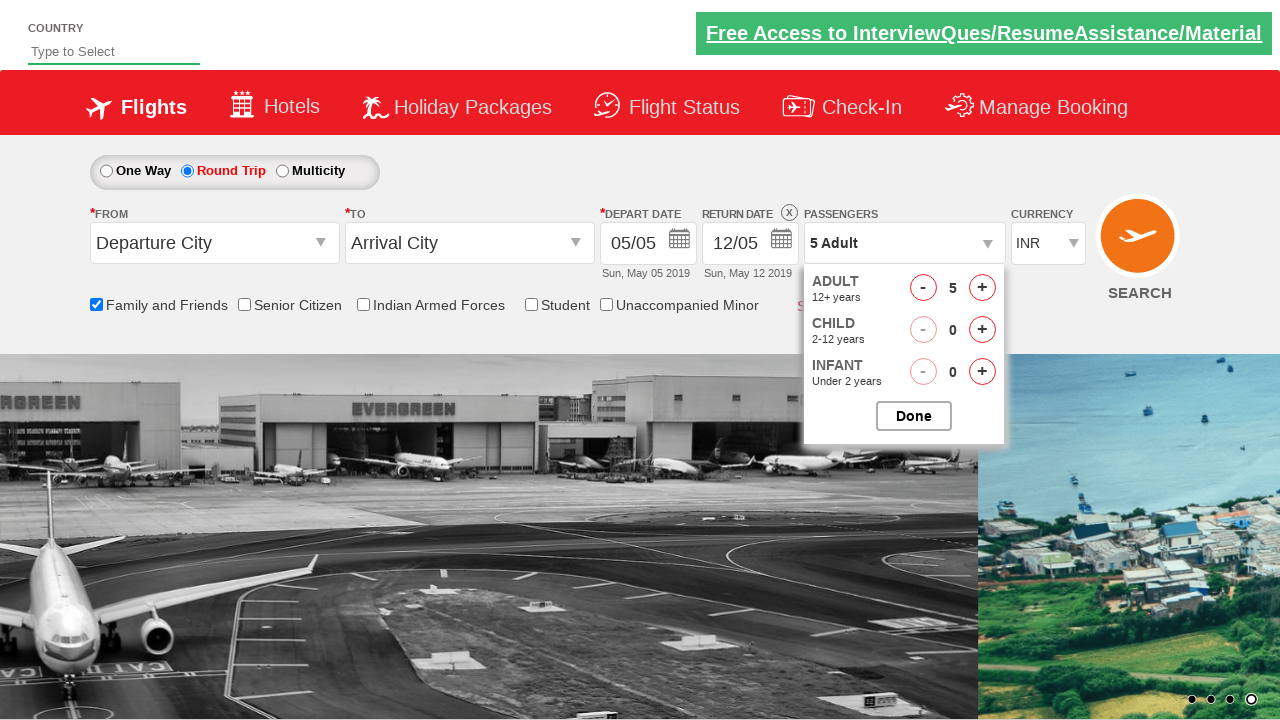

Closed the passenger selection dropdown at (914, 416) on #btnclosepaxoption
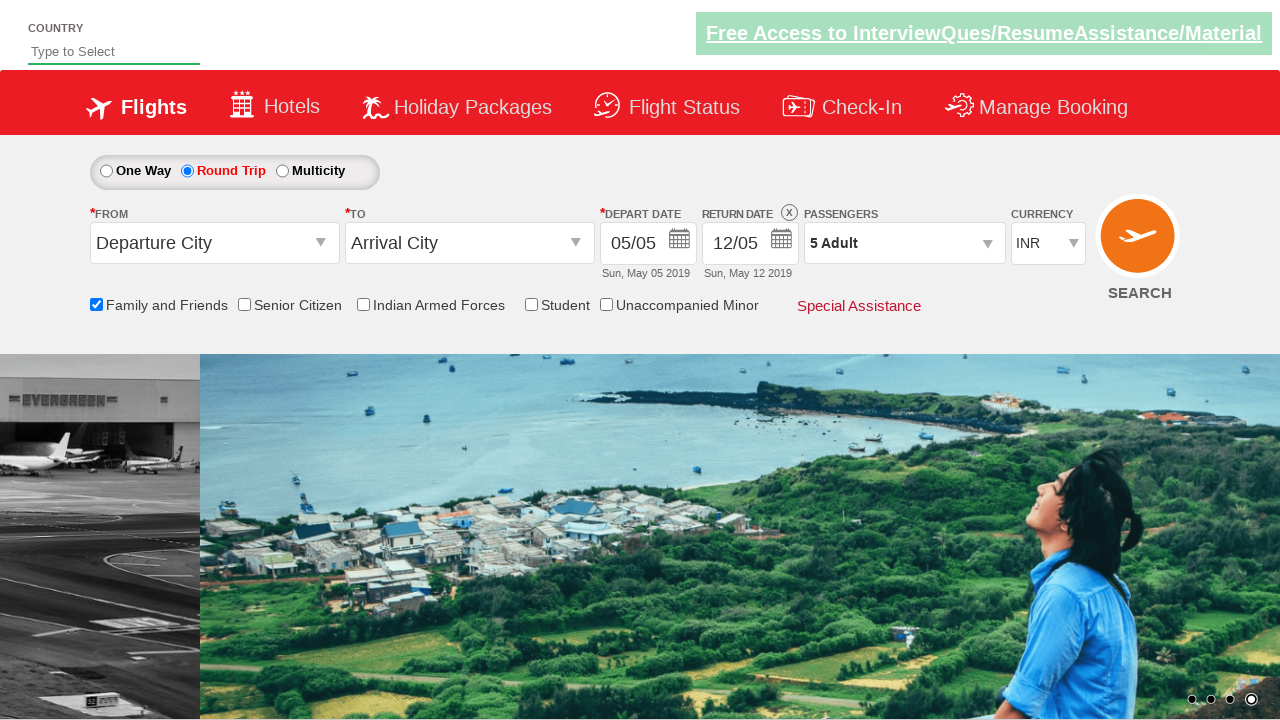

Verified passenger count shows '5 Adult'
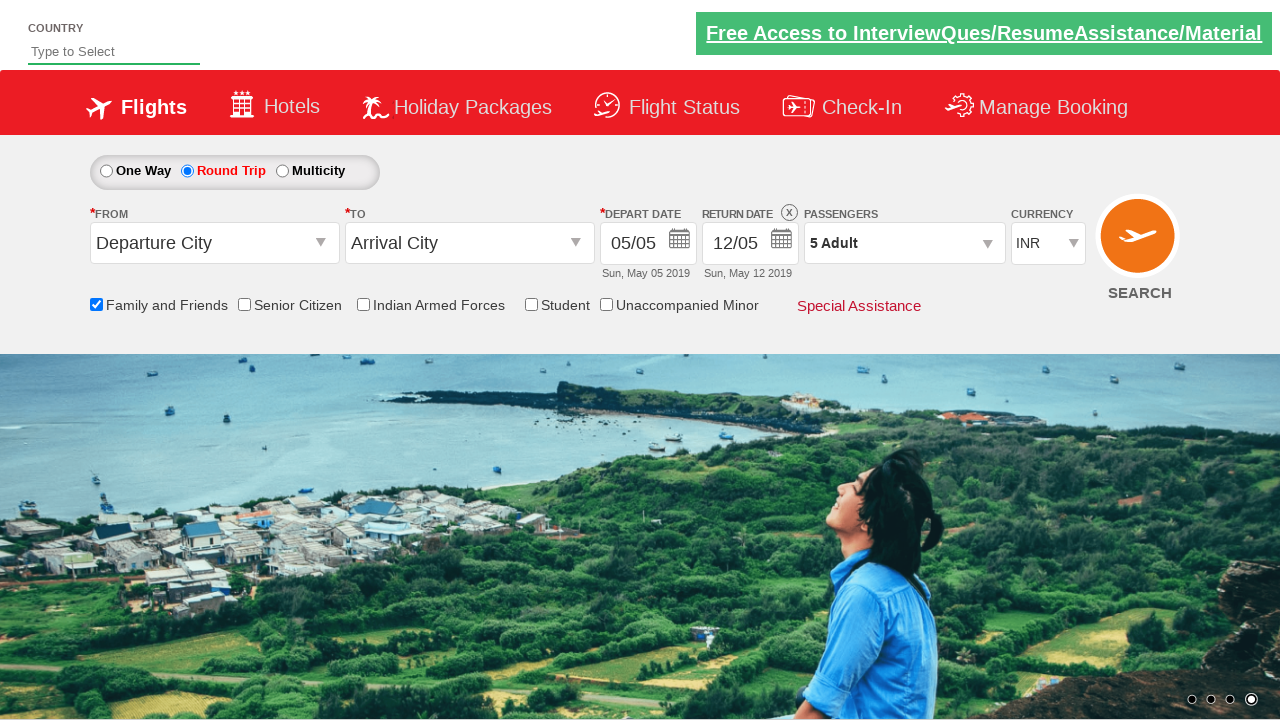

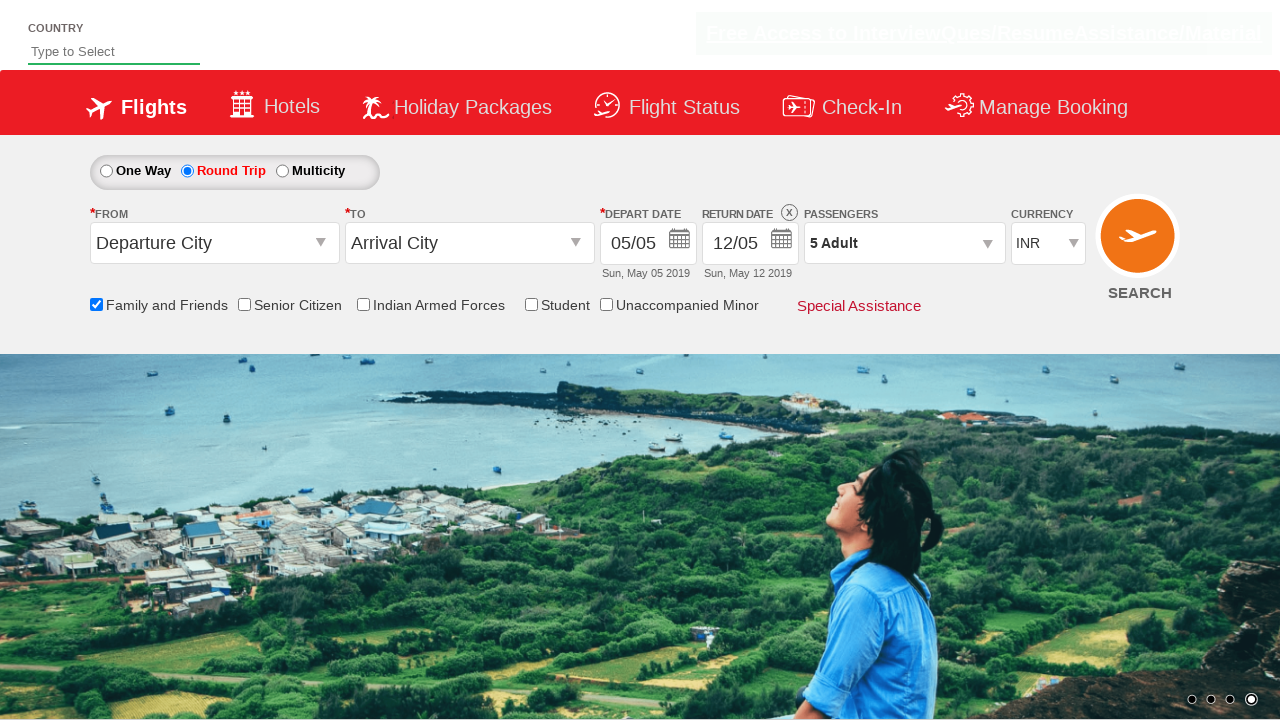